Clicks the movie sentiment features link and verifies it opens the correct Neuronpedia list page

Starting URL: https://docs.neuronpedia.org/lists

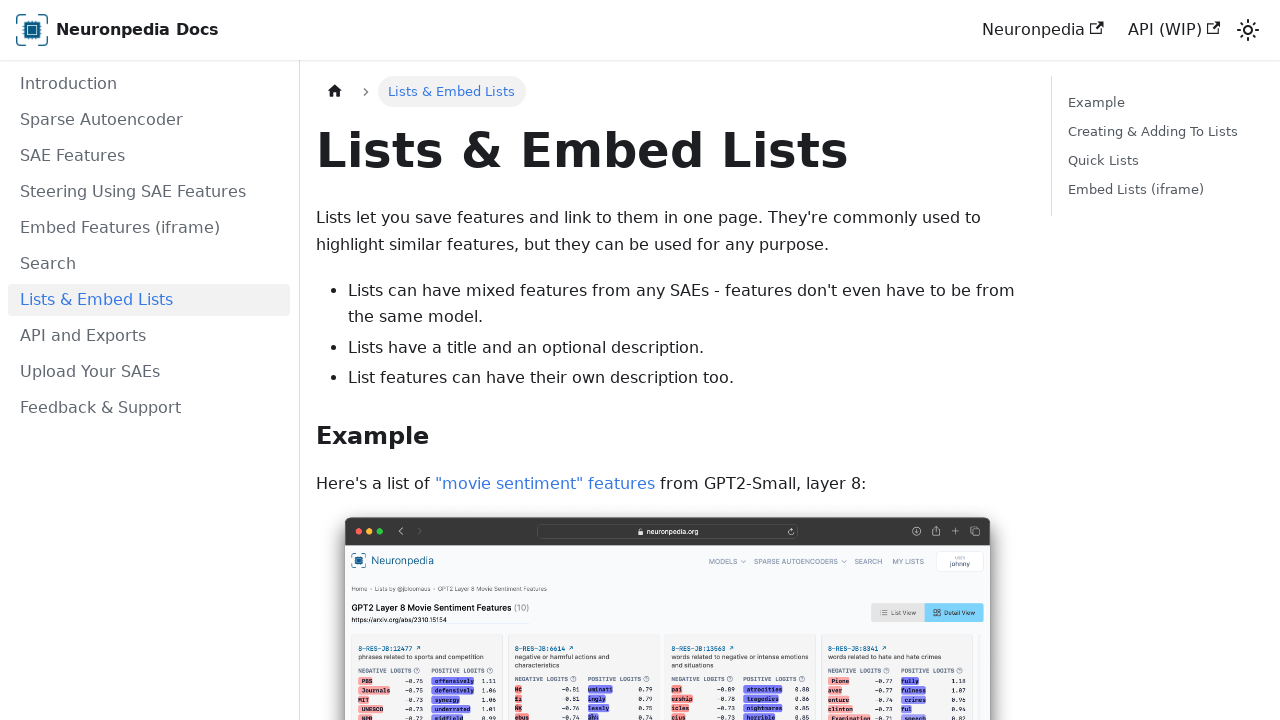

Clicked the 'movie sentiment' features link at (545, 484) on internal:text="movie sentiment"i
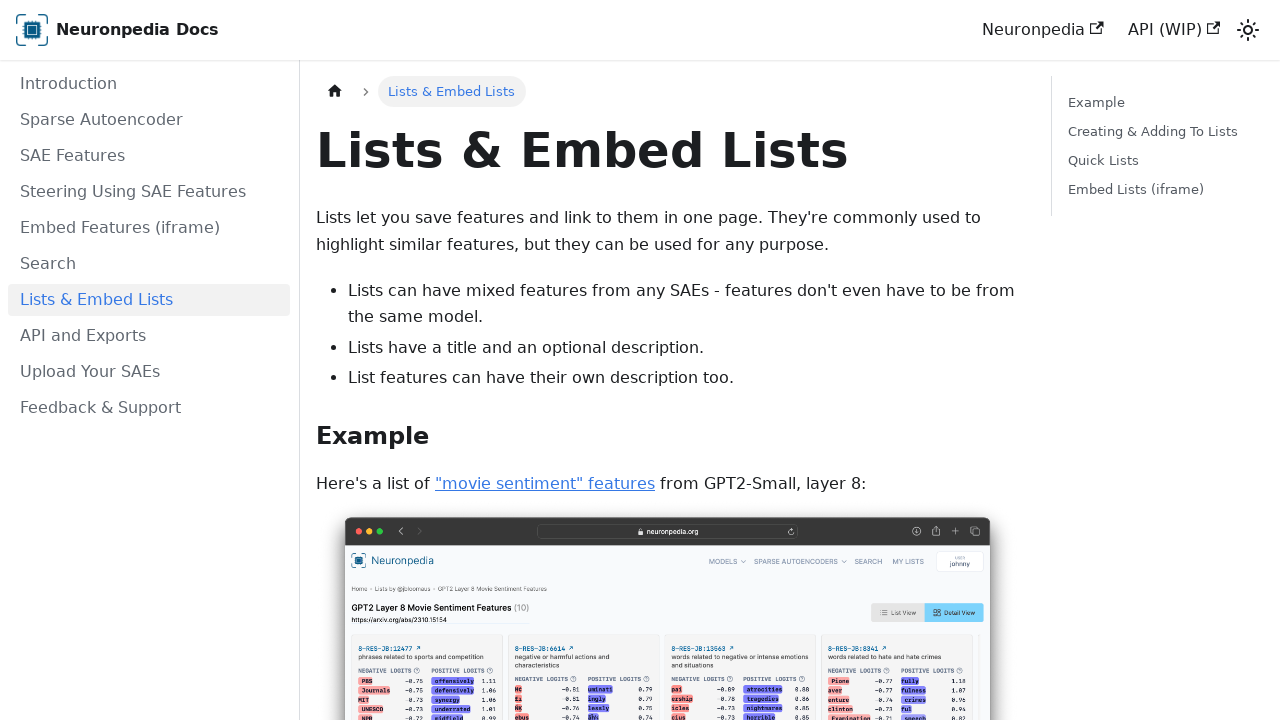

New page opened from movie sentiment link
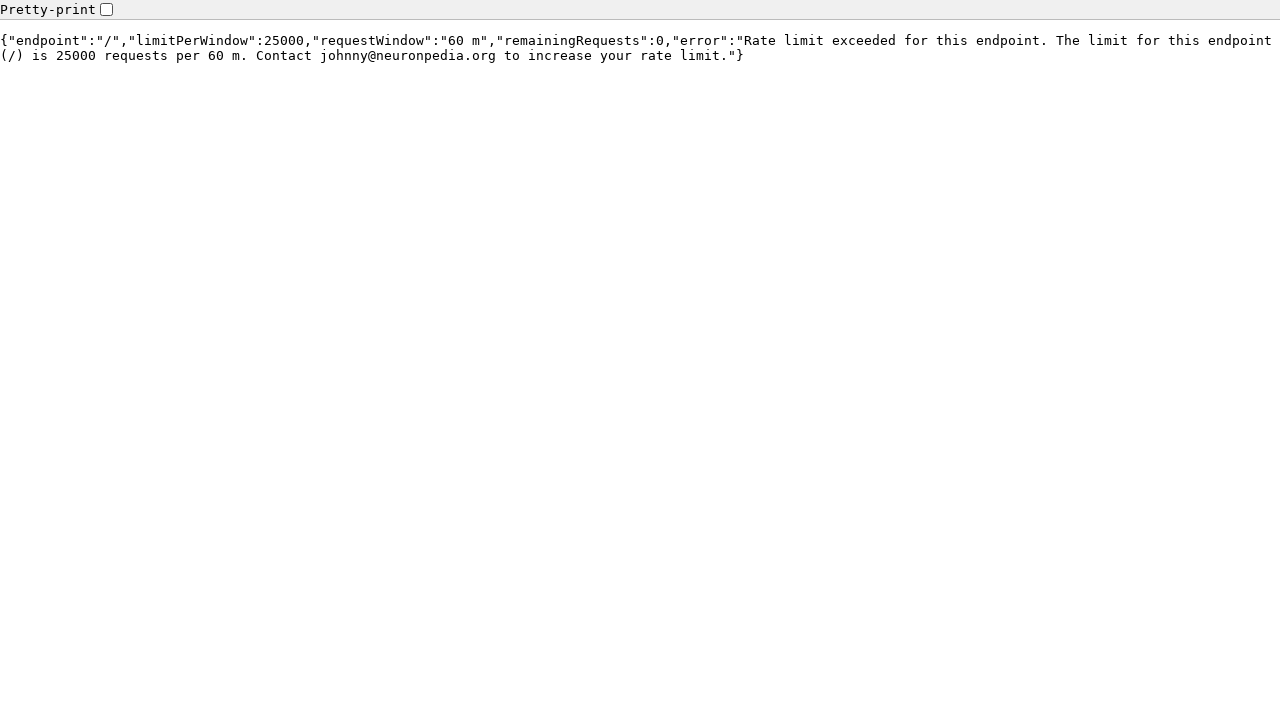

New page finished loading
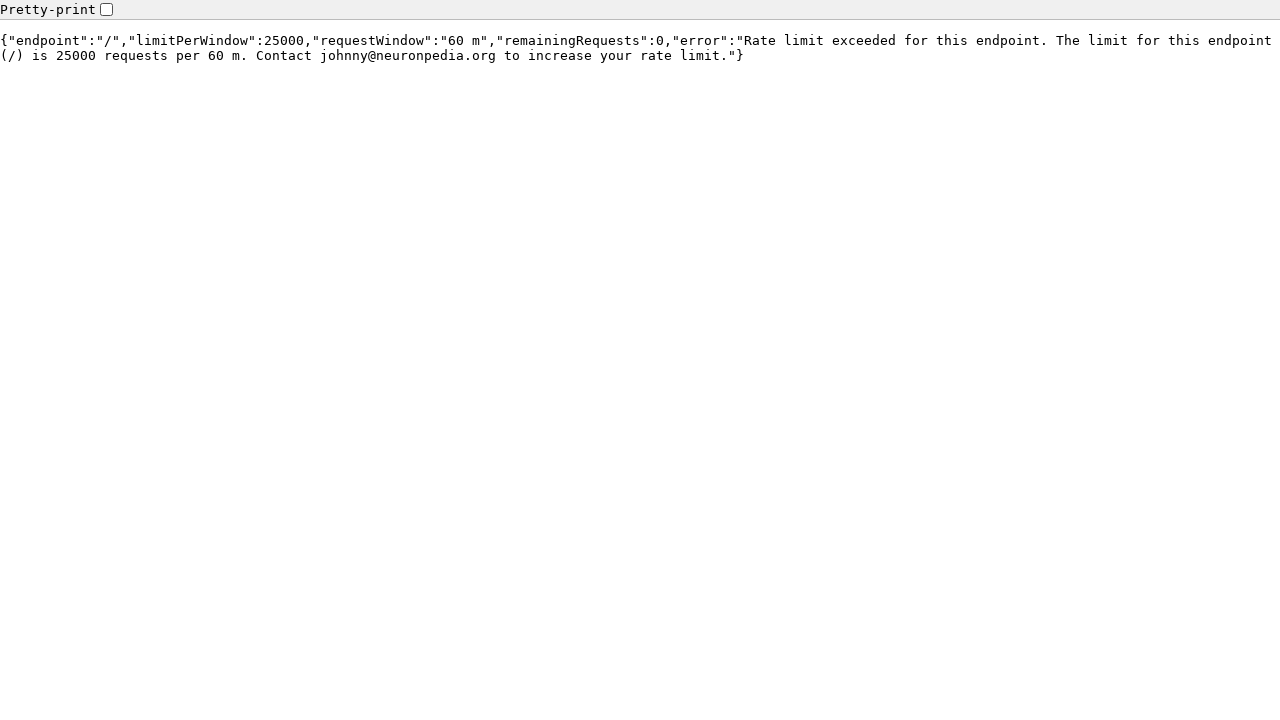

Verified new page opened to correct Neuronpedia list URL: https://www.neuronpedia.org/list/clt3c1c200001298tvcoquyt7
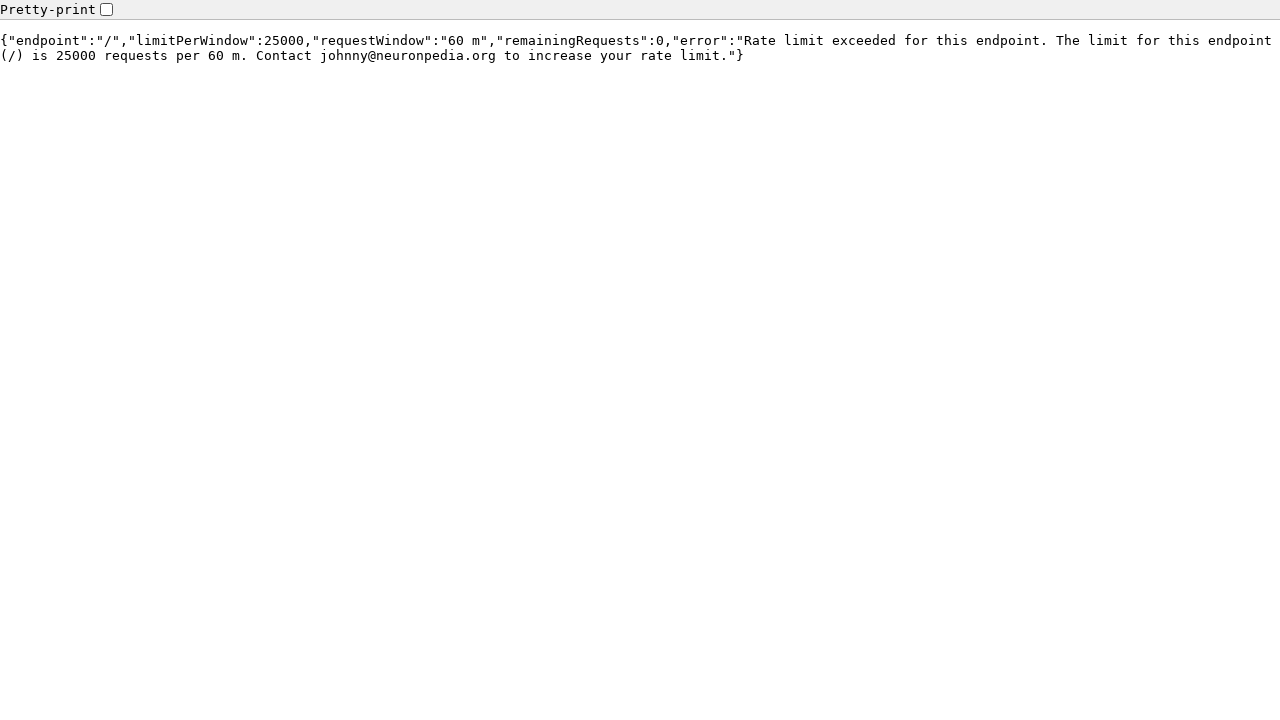

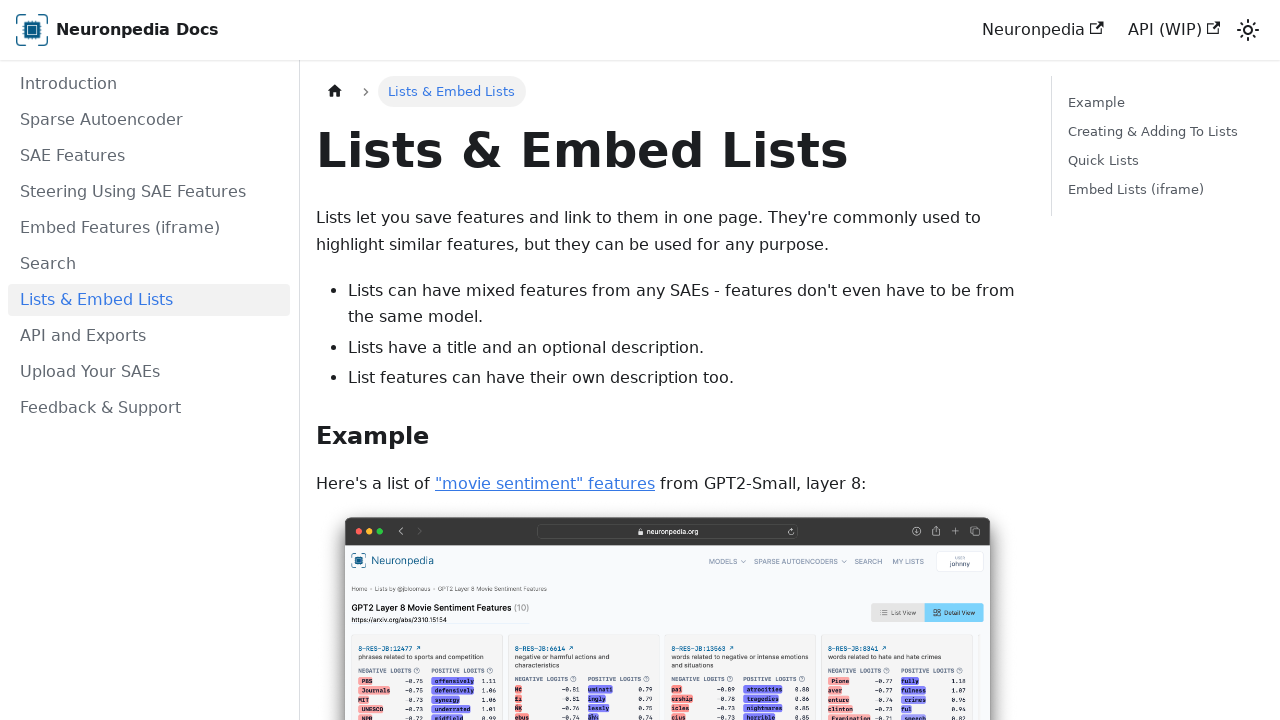